Tests double-click functionality on W3Schools demo page by entering text in a field and double-clicking a button to copy the text to another field

Starting URL: https://www.w3schools.com/tags/tryit.asp?filename=tryhtml5_ev_ondblclick3

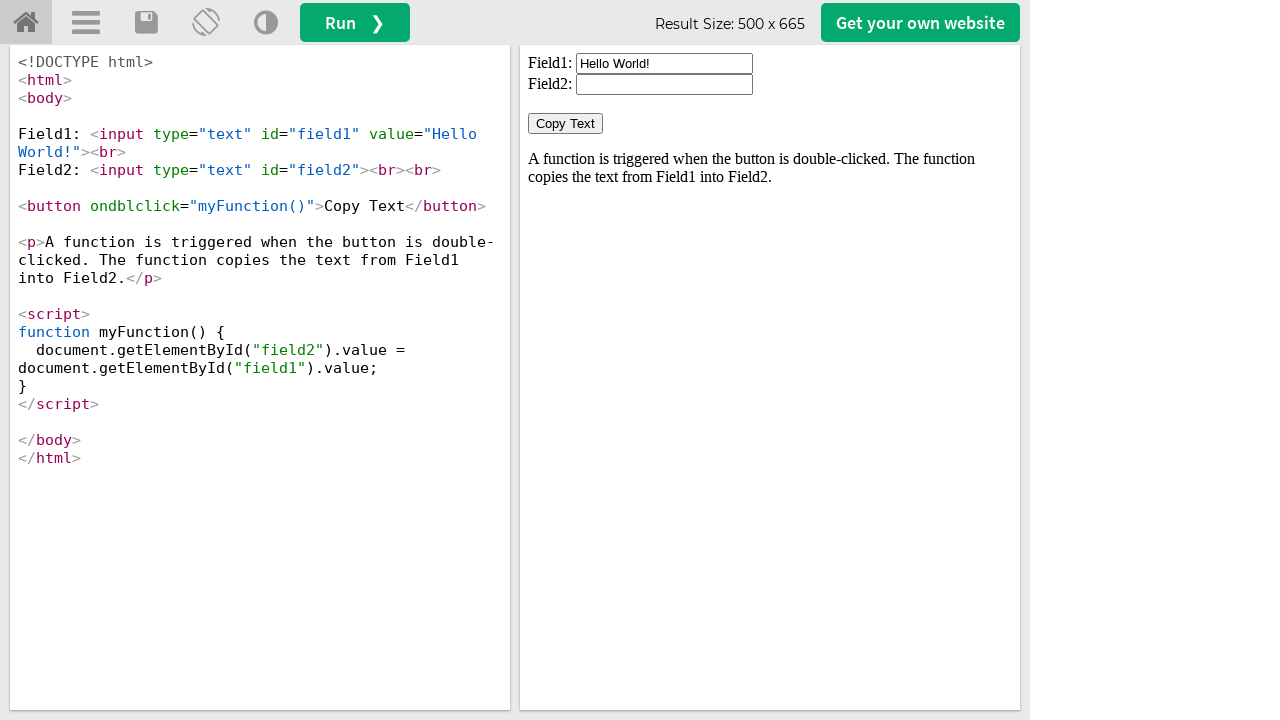

Located iframe containing the demo
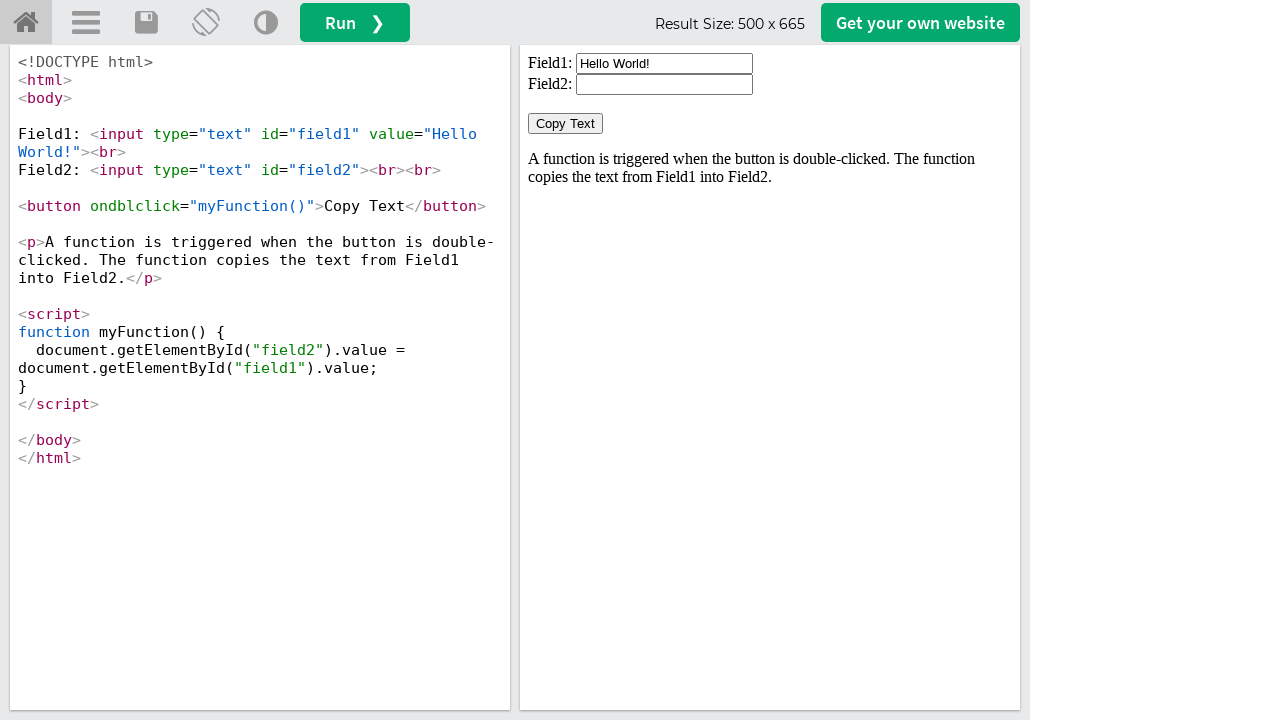

Cleared the first input field on iframe#iframeResult >> internal:control=enter-frame >> input#field1
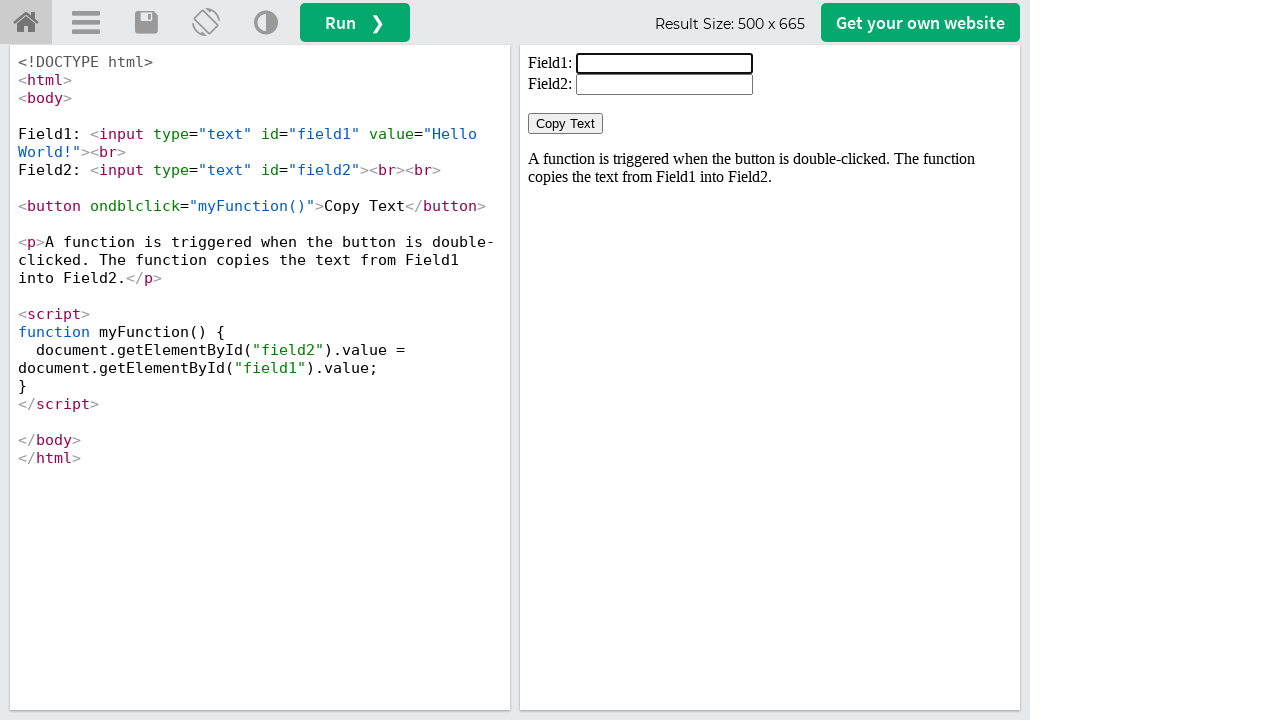

Filled first input field with 'welcome' on iframe#iframeResult >> internal:control=enter-frame >> input#field1
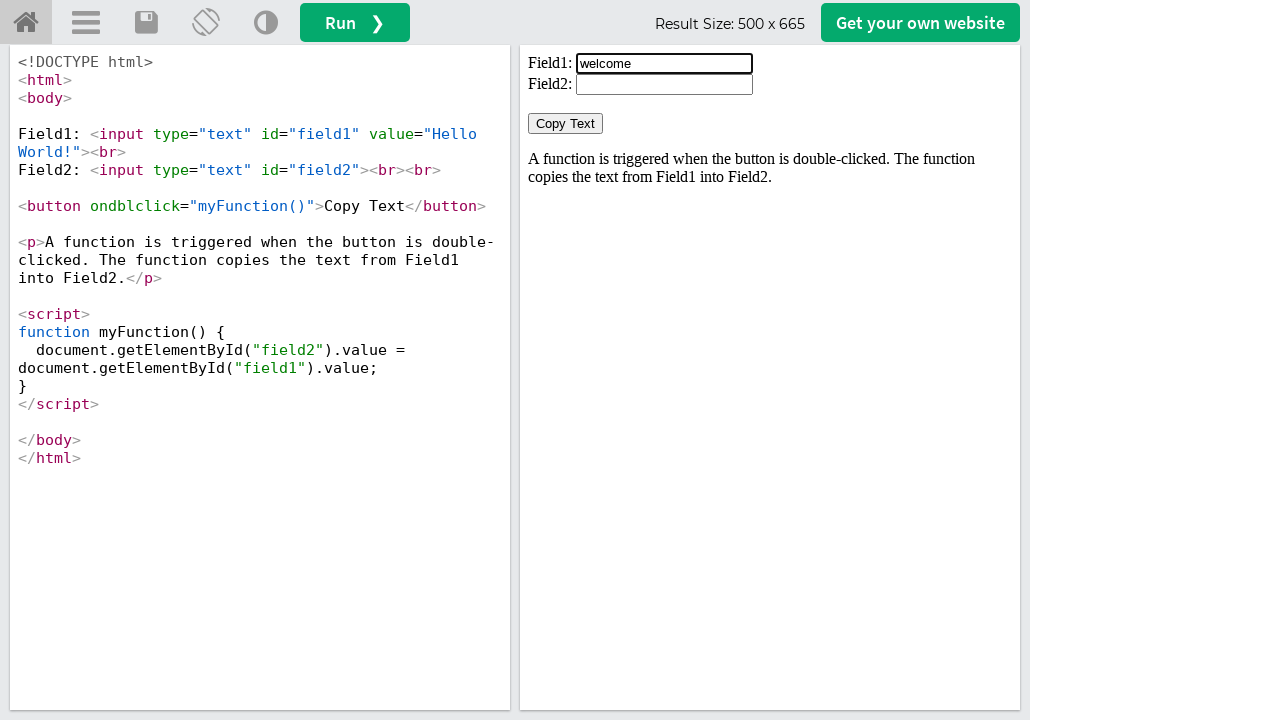

Double-clicked the 'Copy Text' button at (566, 124) on iframe#iframeResult >> internal:control=enter-frame >> button:has-text('Copy Tex
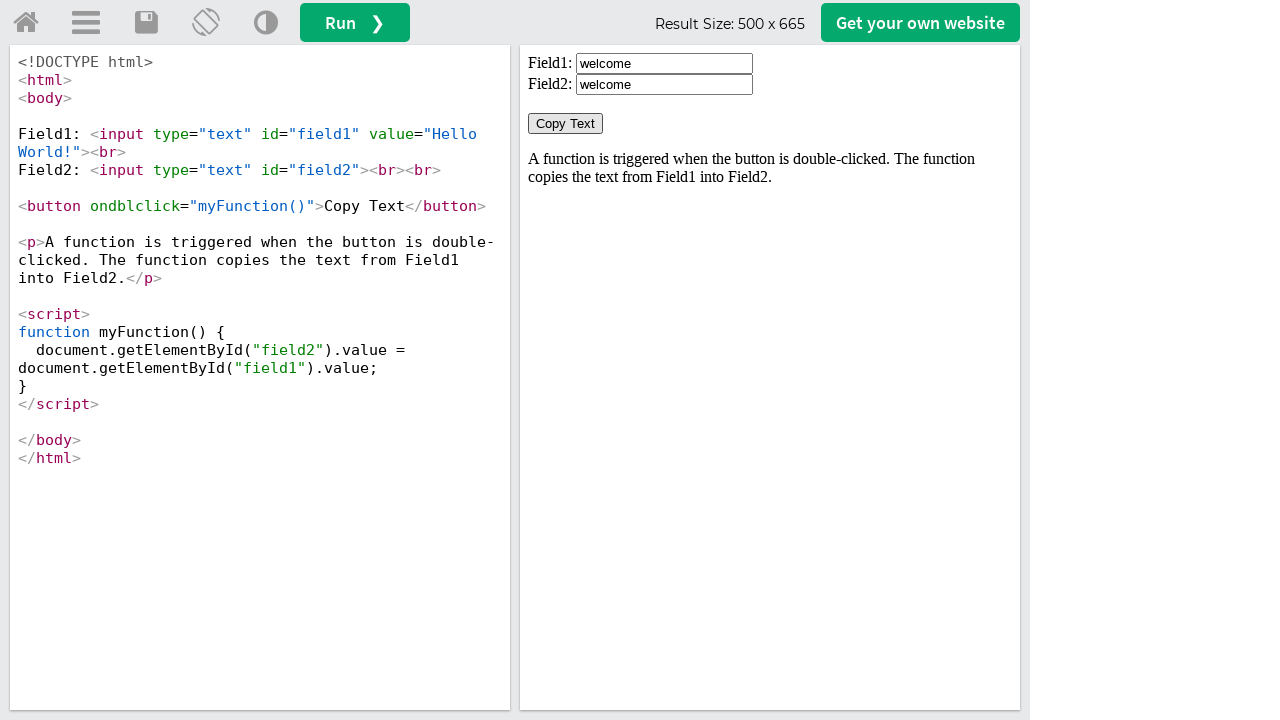

Retrieved value from second input field
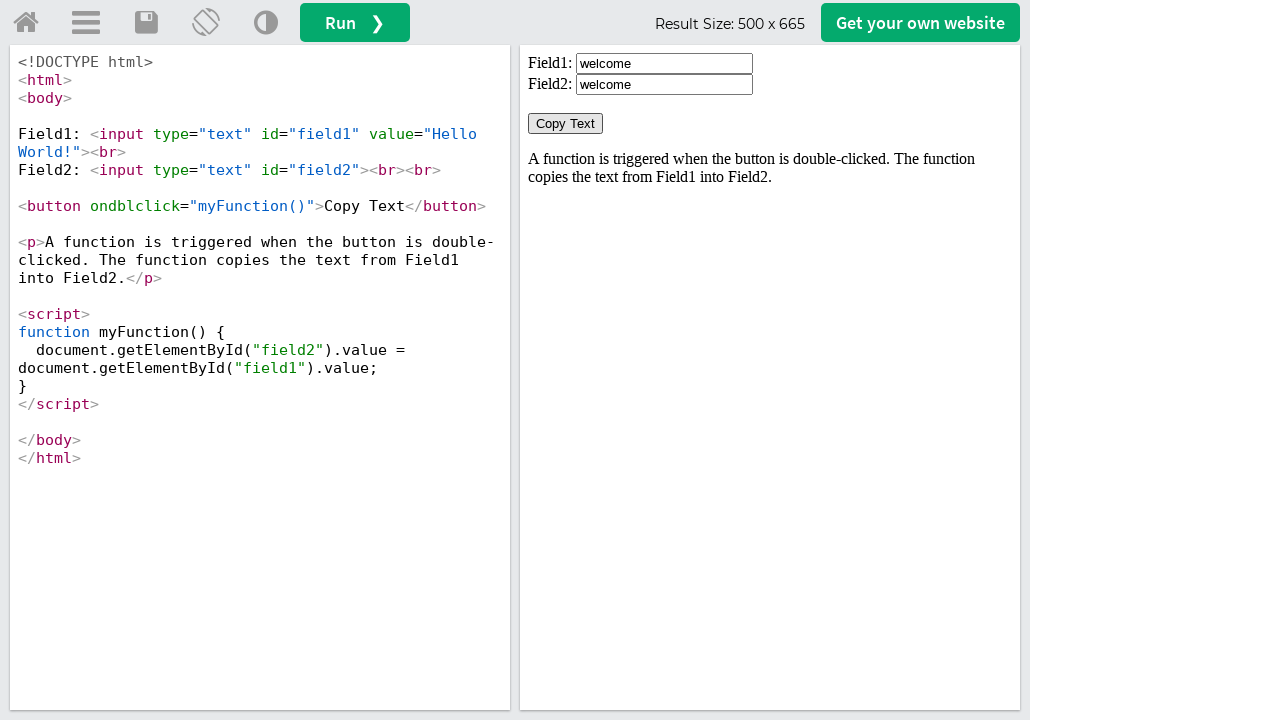

Assertion passed: text 'welcome' successfully copied to second field
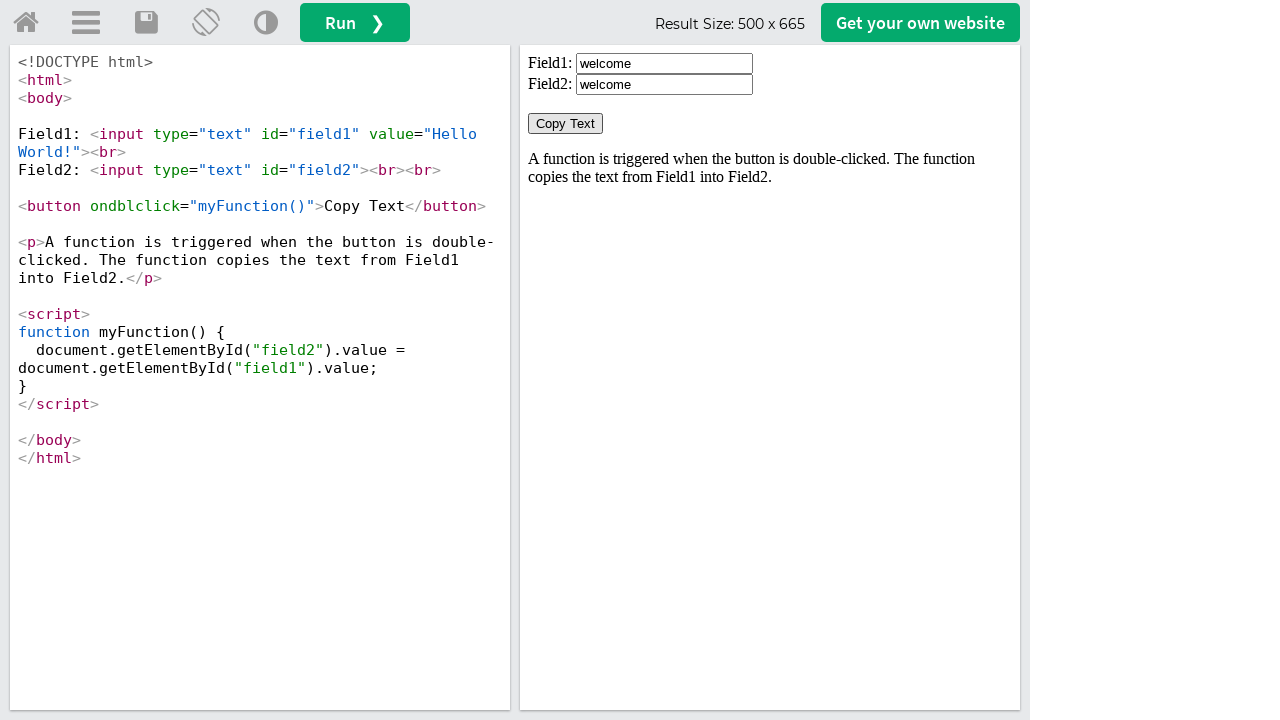

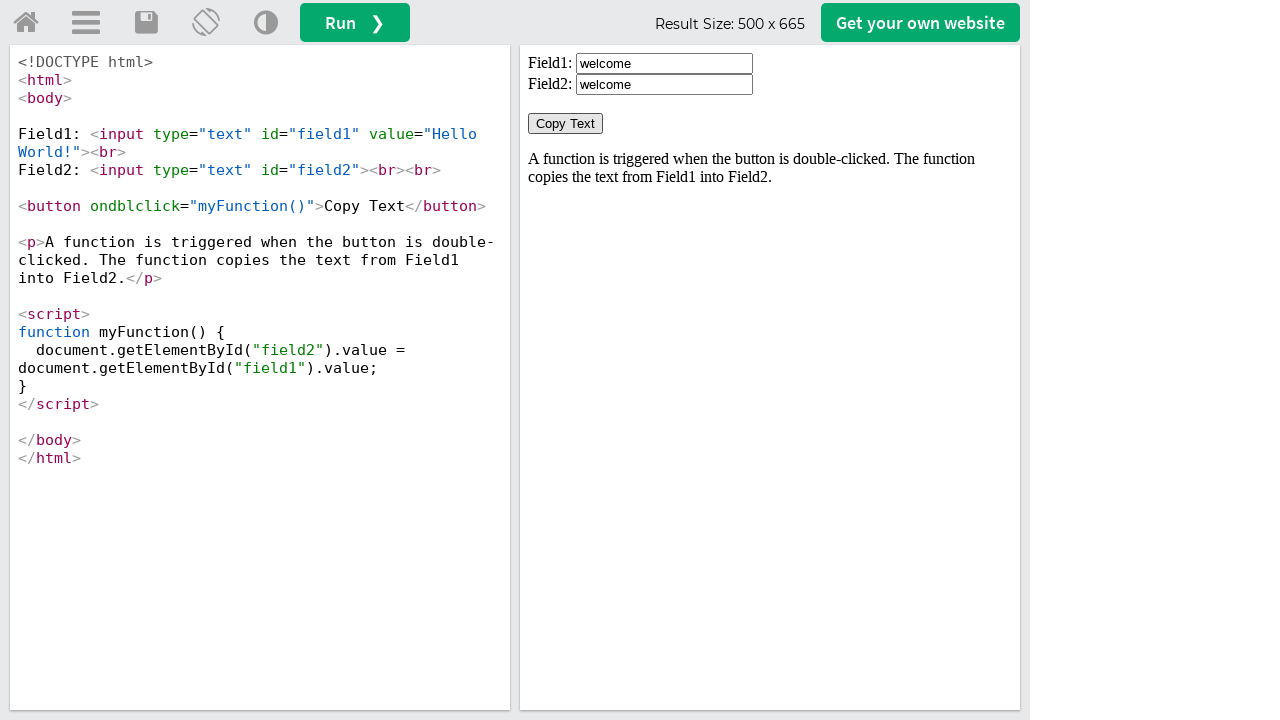